Tests a math challenge form by calculating a mathematical expression from page content, filling the answer, selecting checkboxes and radio buttons, then submitting the form

Starting URL: https://suninjuly.github.io/math.html

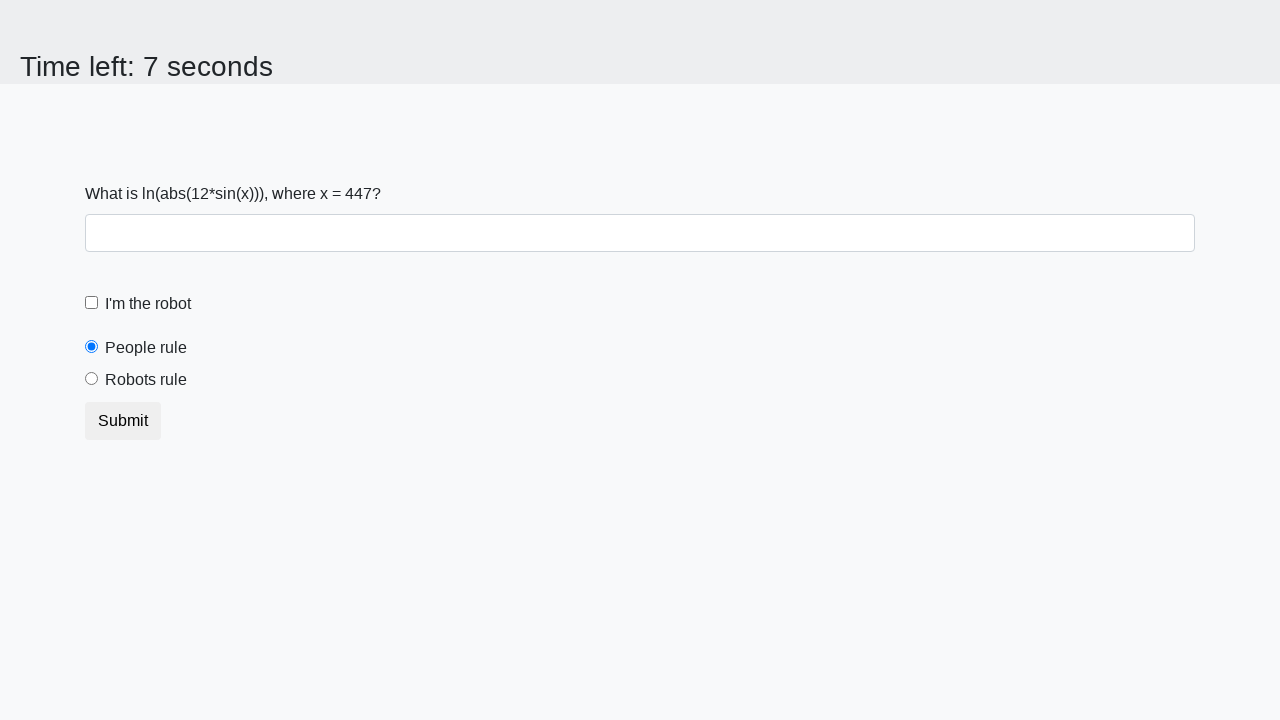

Located the input value element
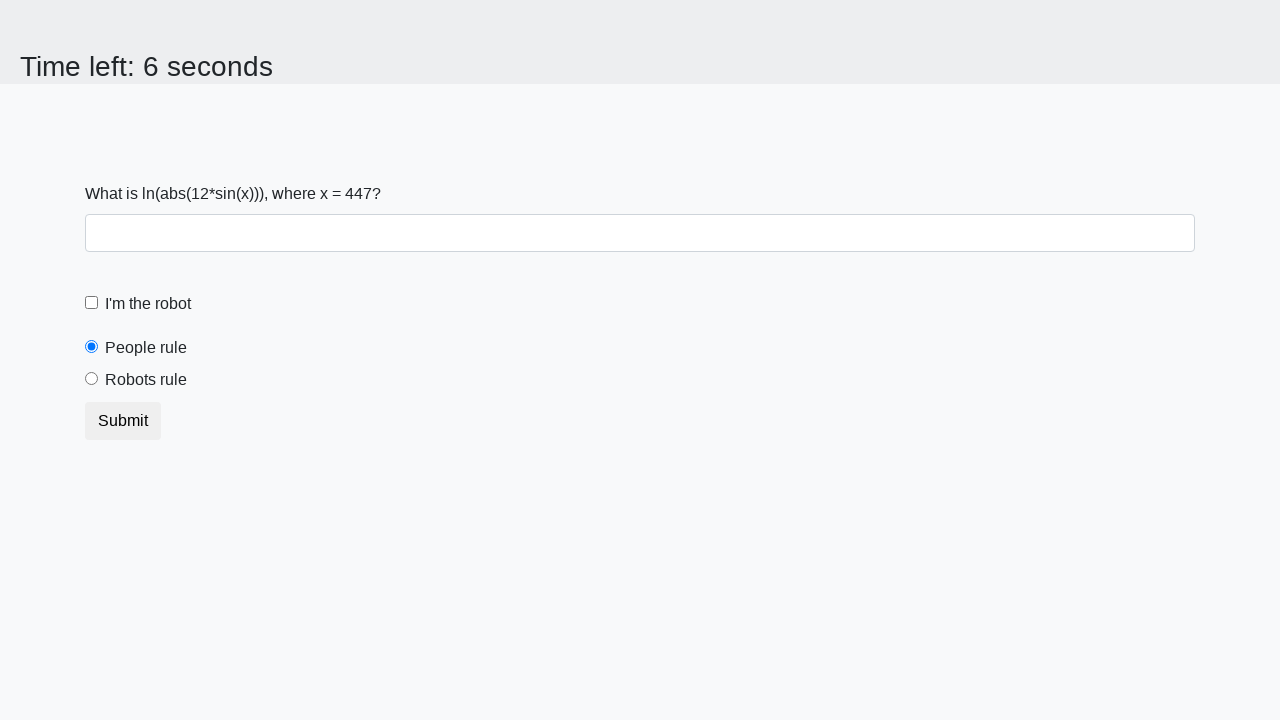

Retrieved x value from page: 447
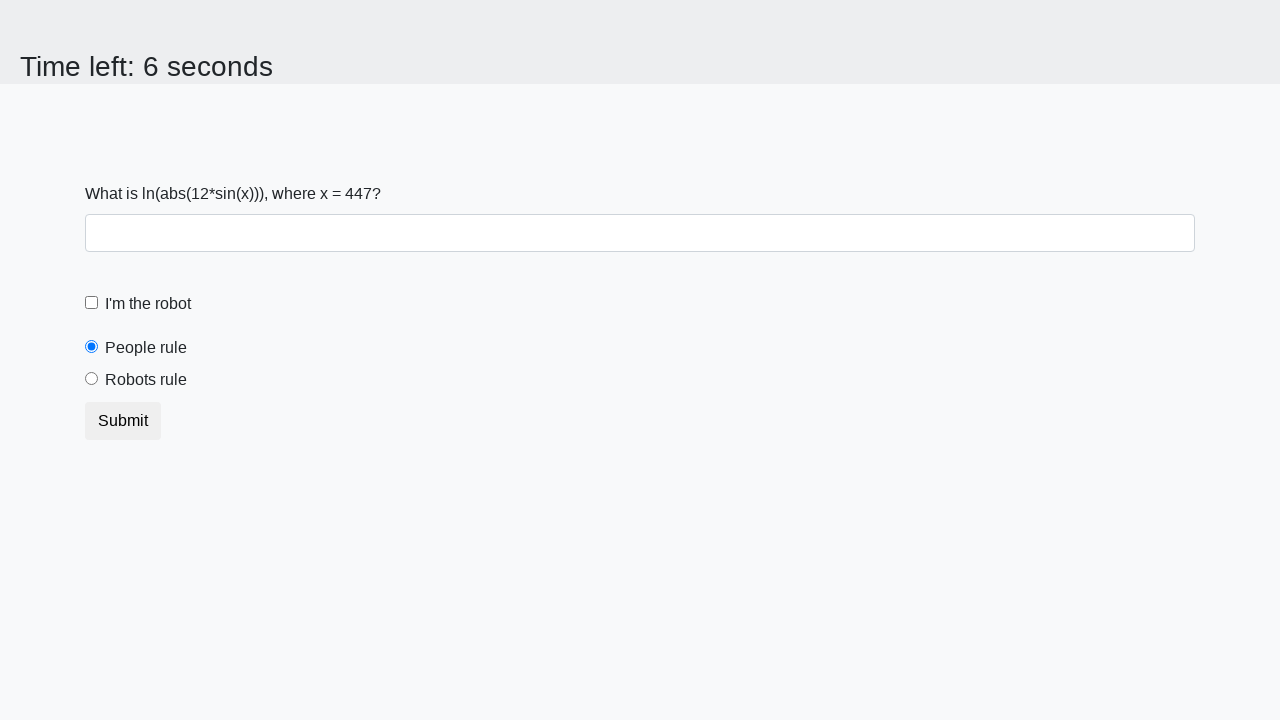

Calculated mathematical answer: 2.235784755749145
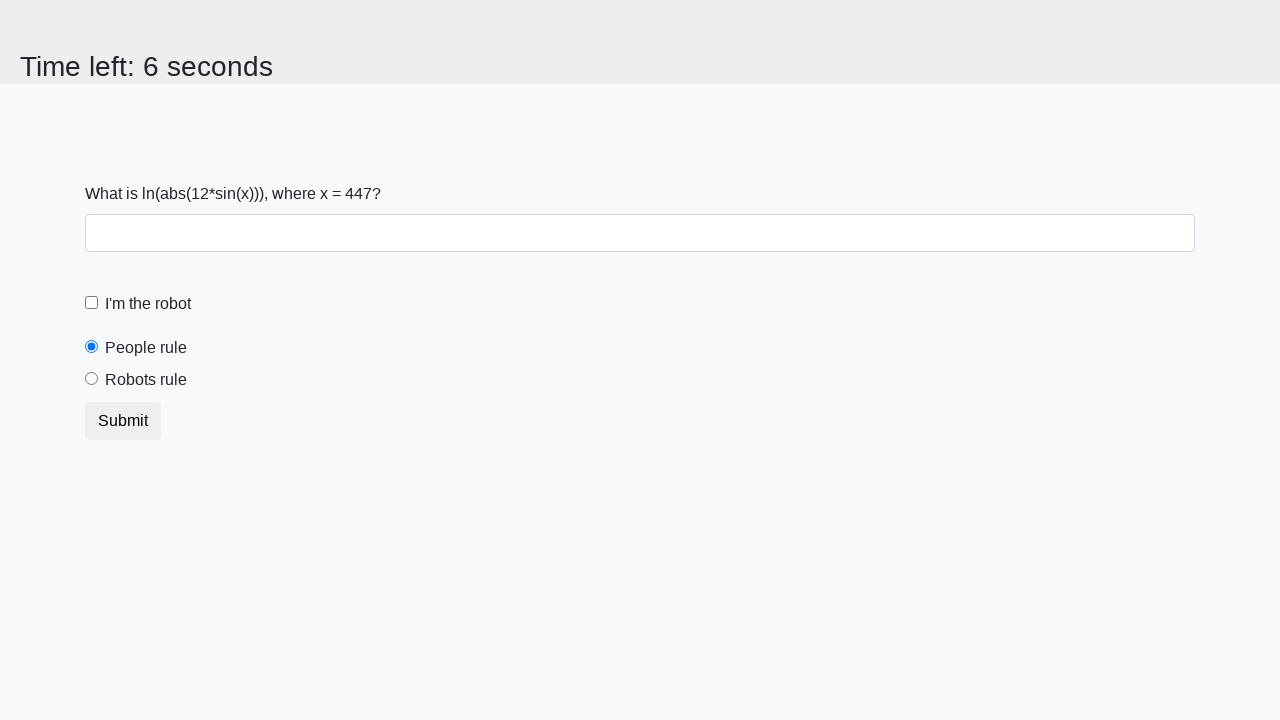

Filled answer field with calculated value on #answer
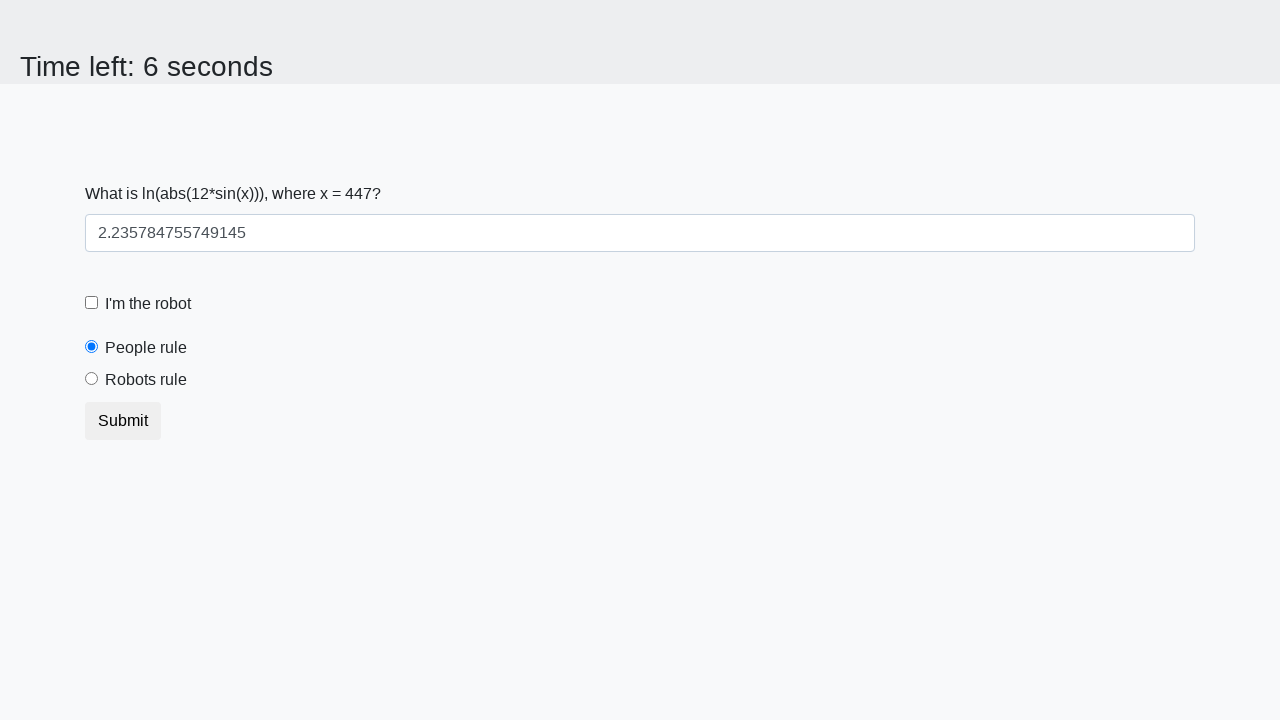

Clicked robot checkbox at (92, 303) on #robotCheckbox
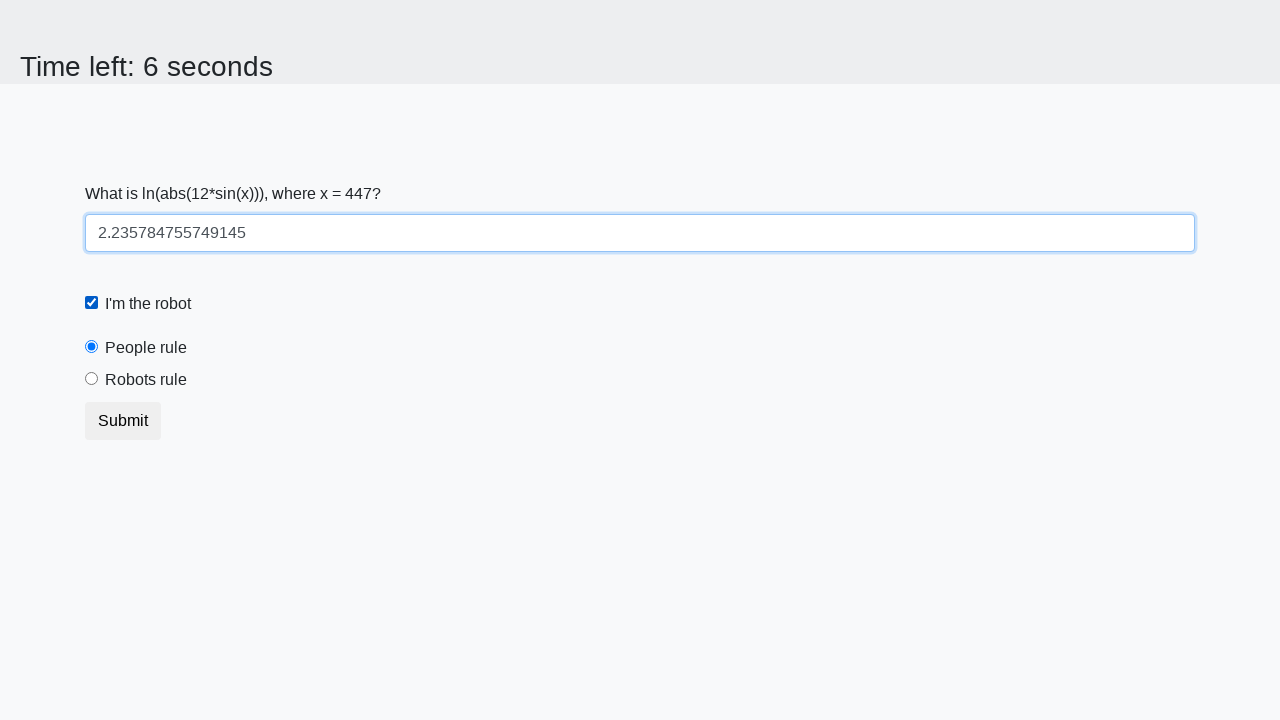

Selected robots rule radio button at (92, 379) on #robotsRule
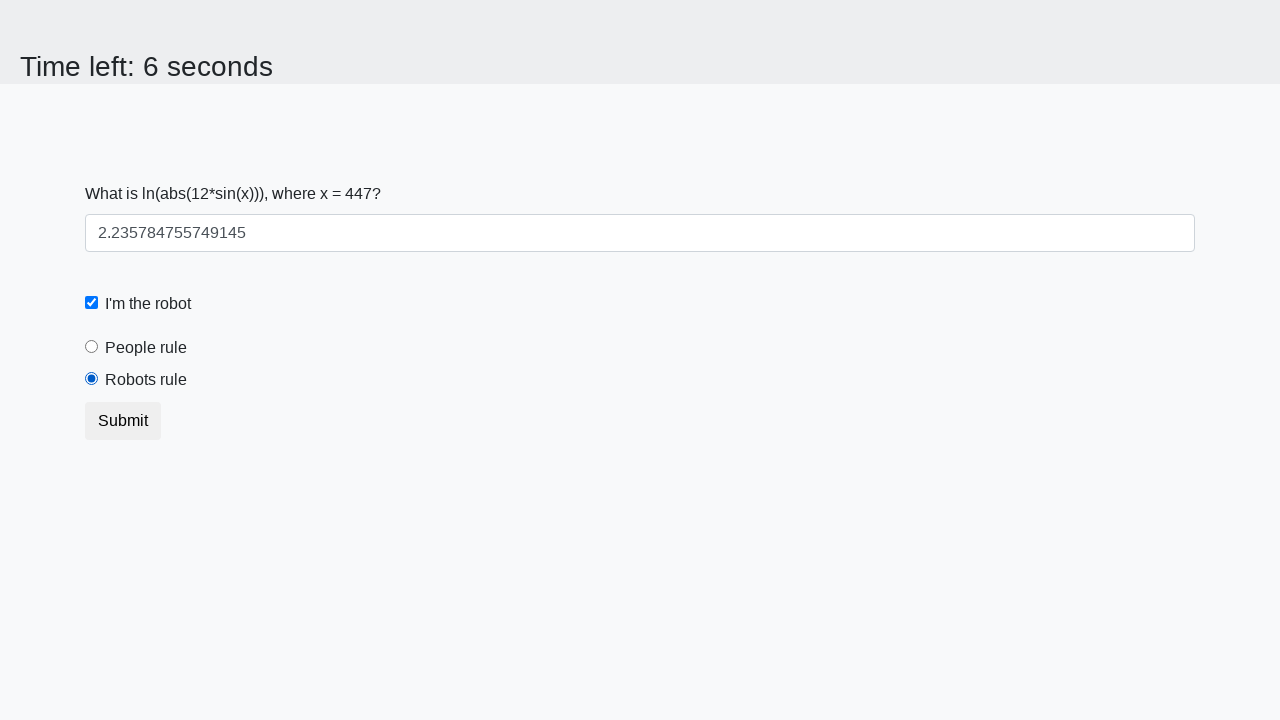

Clicked submit button to submit the form at (123, 421) on .btn
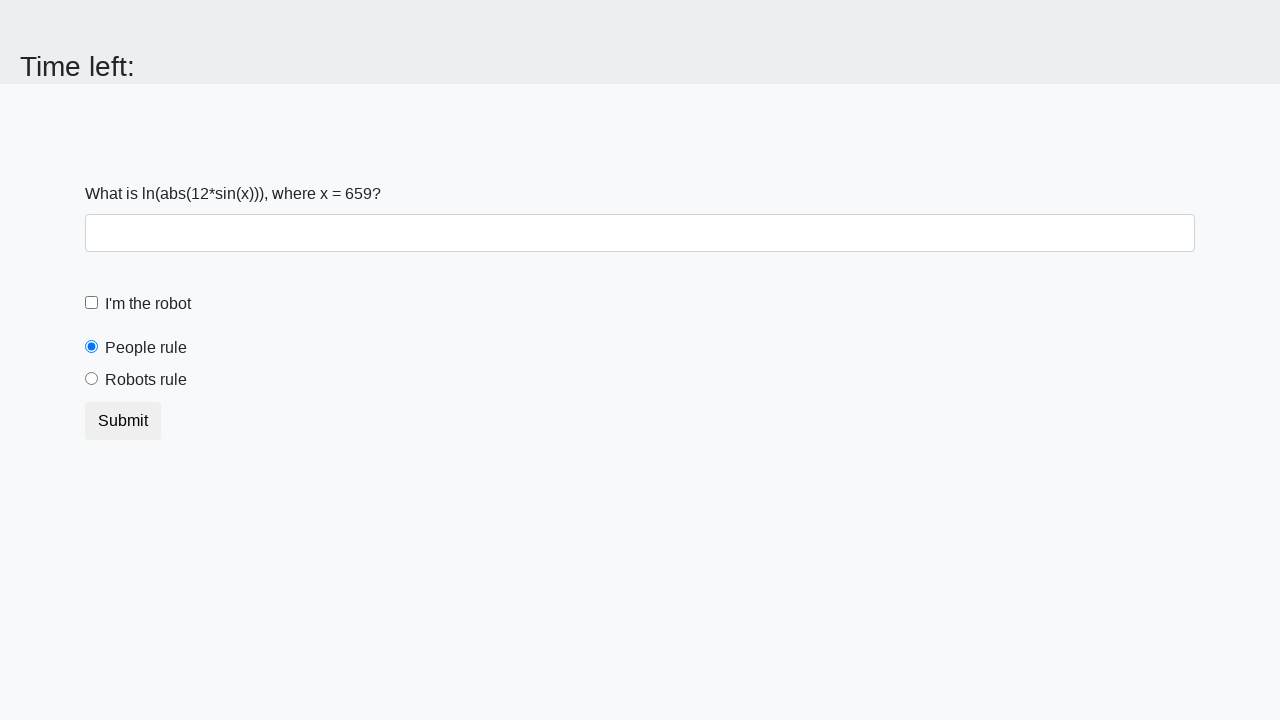

Waited 2 seconds for form submission result
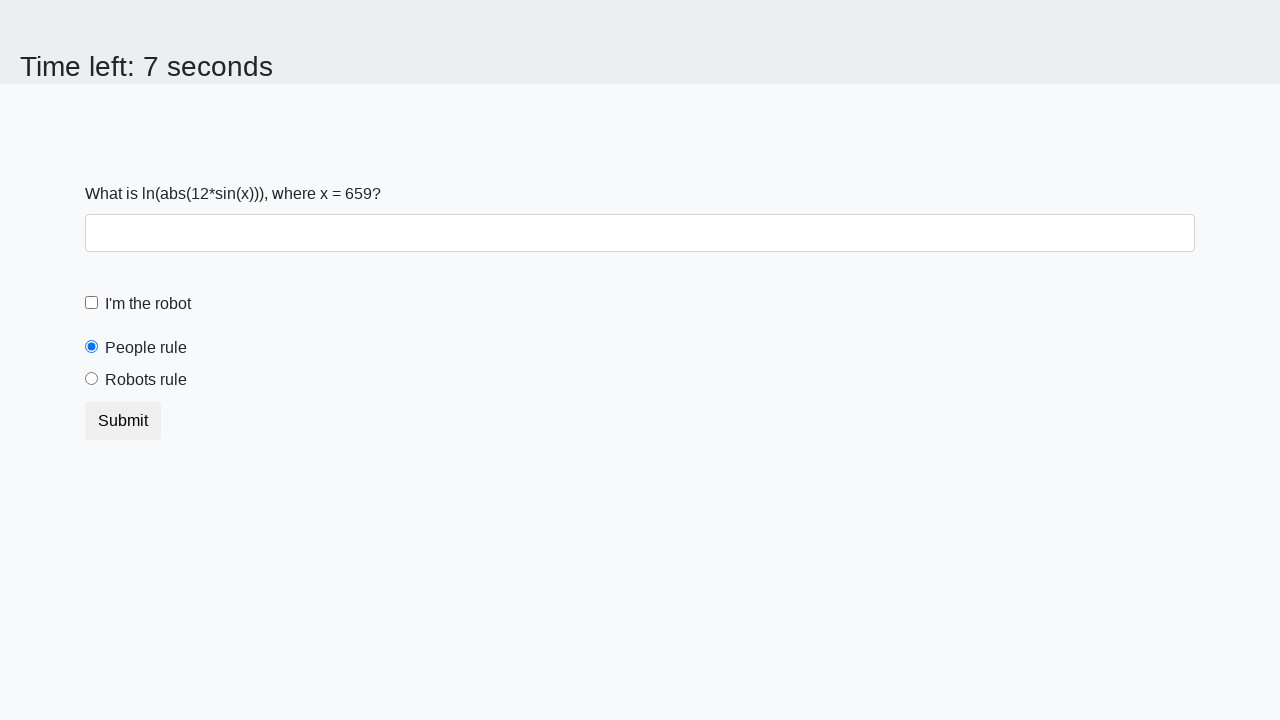

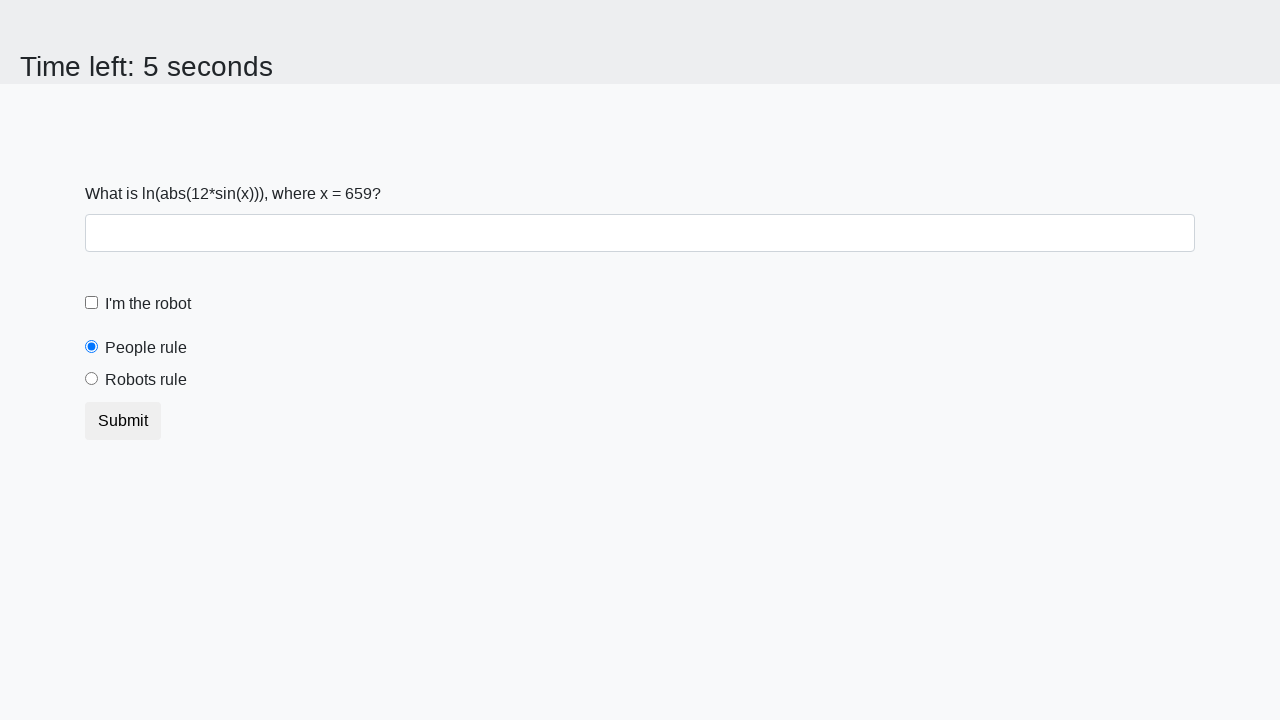